Tests the contact form submission by filling out all fields (name, email, subject, and message) and verifying that a confirmation message appears

Starting URL: https://alchemy.hguy.co/lms

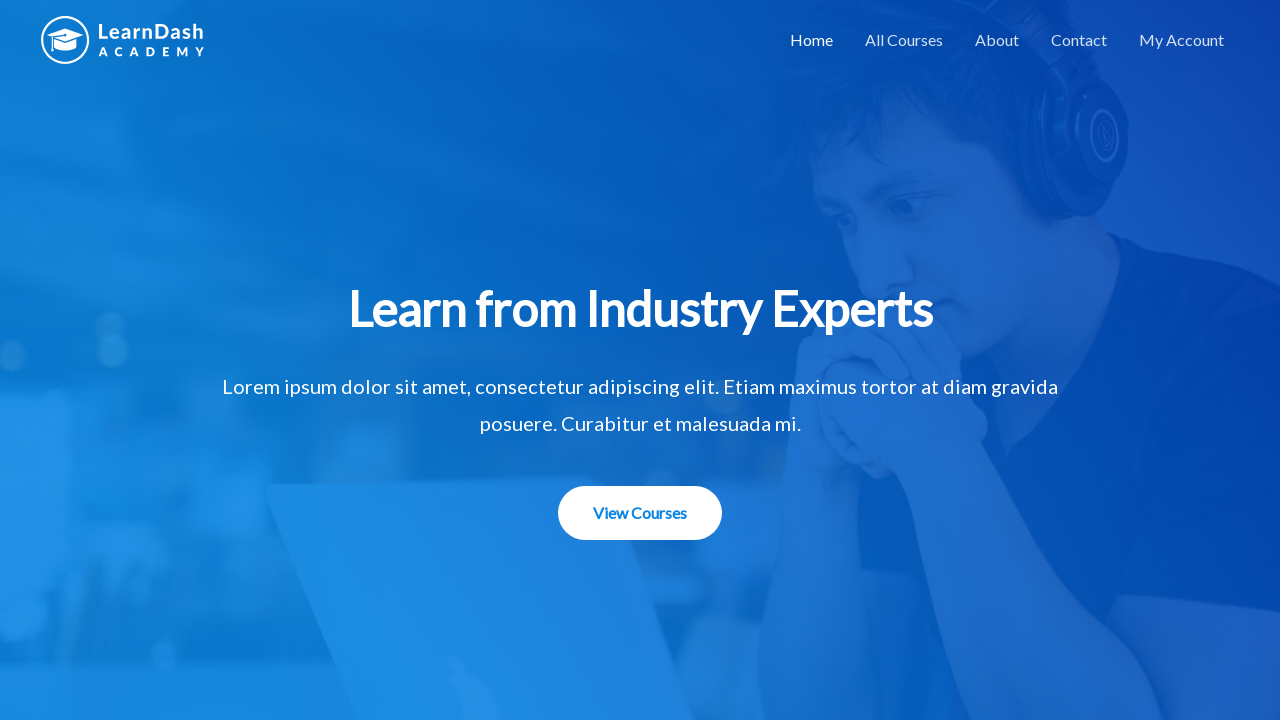

Clicked on Contact link at (1079, 40) on xpath=//a[text()='Contact']
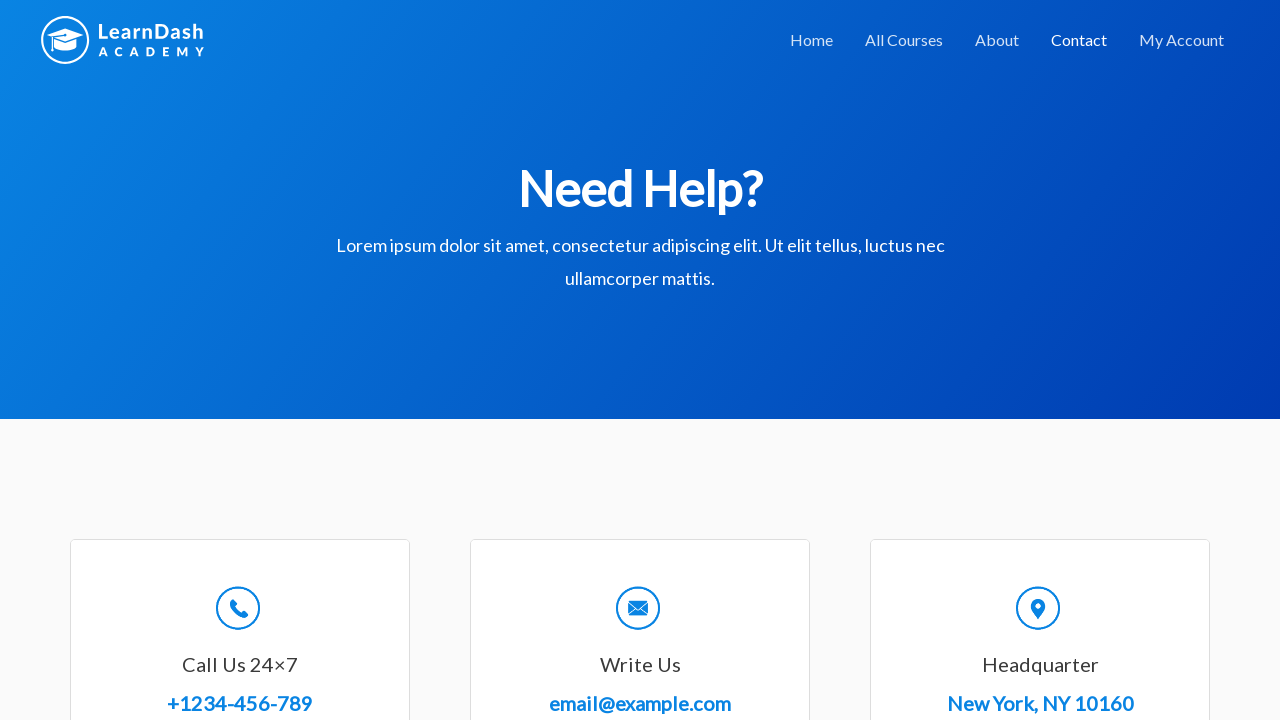

Filled Full Name field with 'Pratiti Lahiri' on //label[text()='Full Name ']/parent::div//input
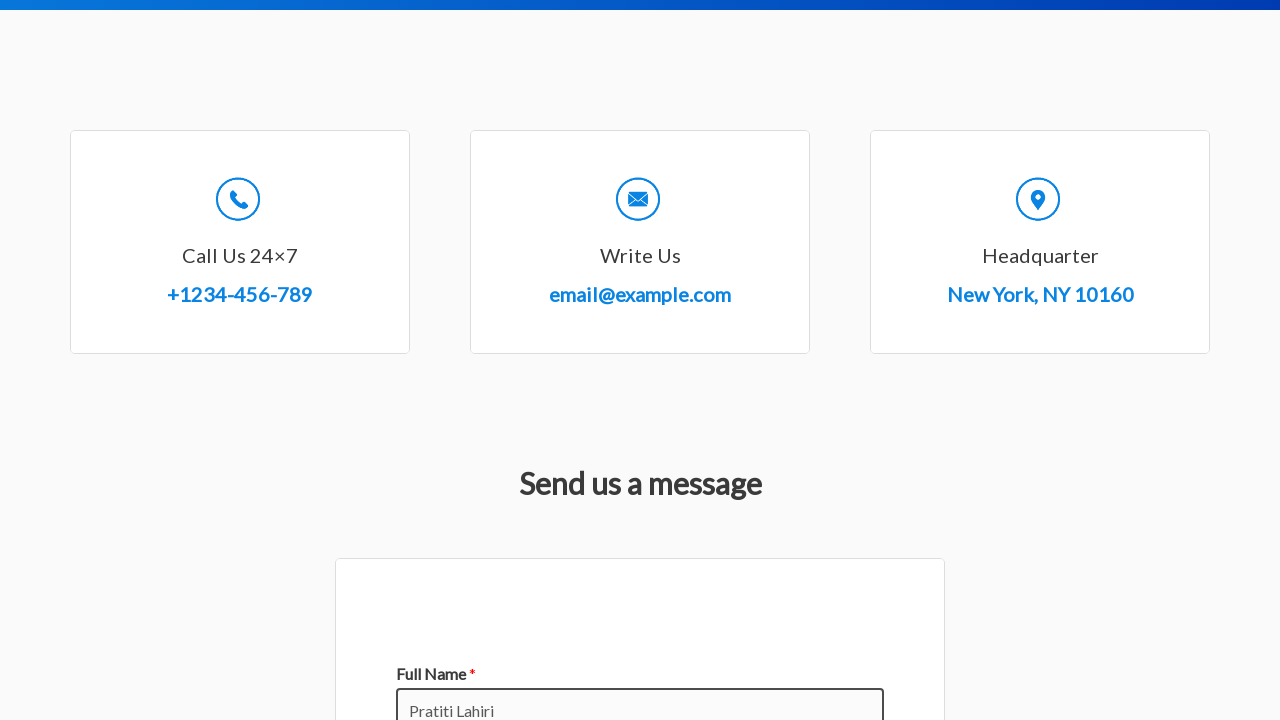

Filled Email field with 'abc@gmail.com' on //label[text()='Email ']/parent::div//input
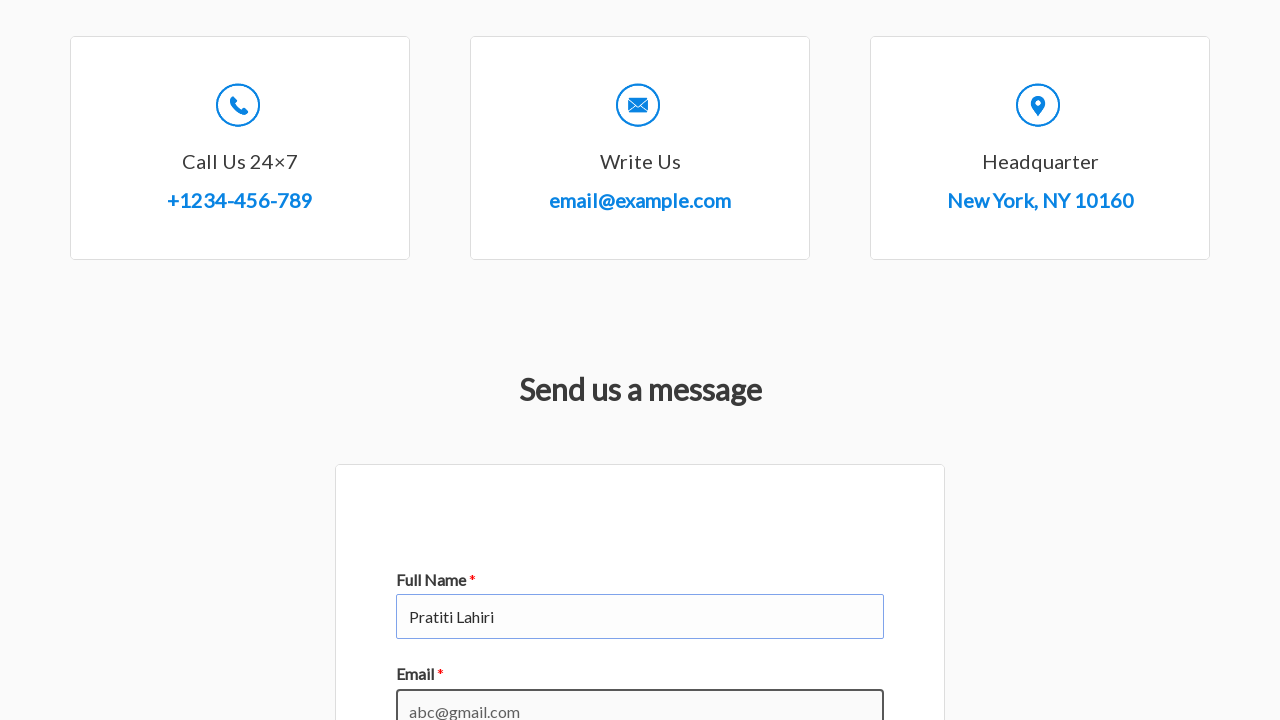

Filled Subject field with 'Unable to open course material' on //label[text()='Subject']/parent::div//input
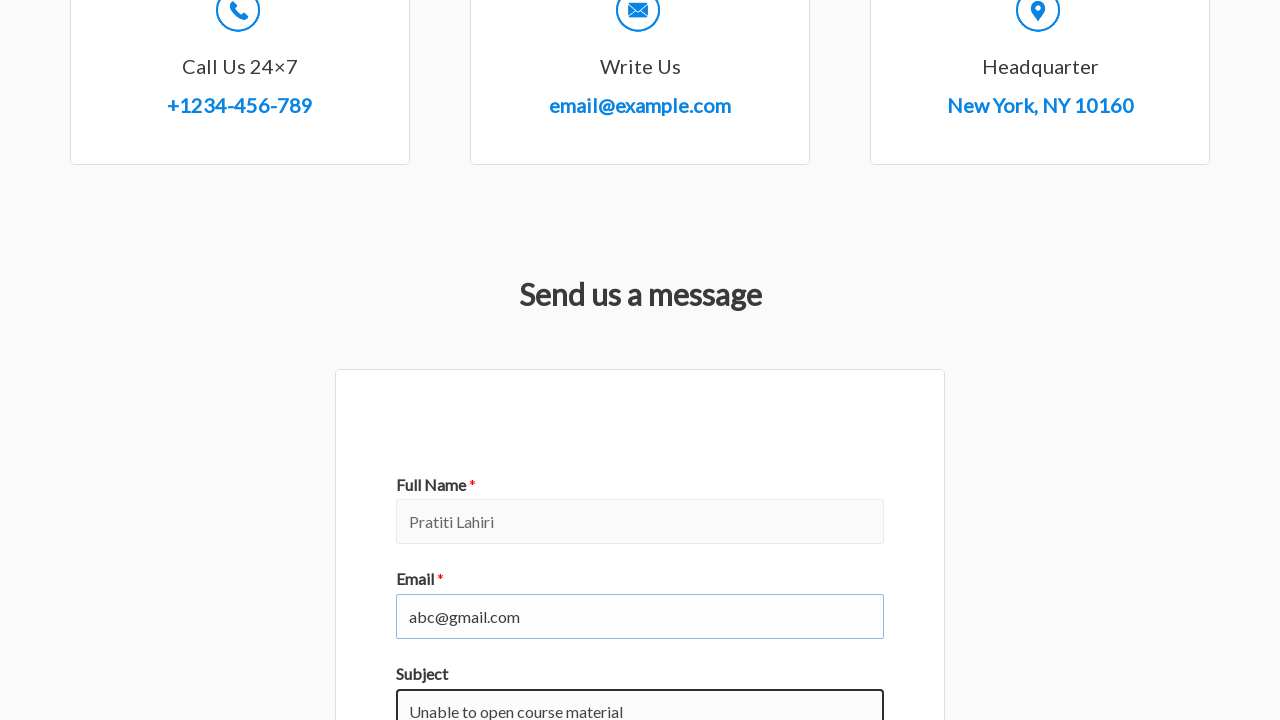

Filled Message field with 'Please help to find the material' on //label[text()='Comment or Message ']/parent::div//textarea
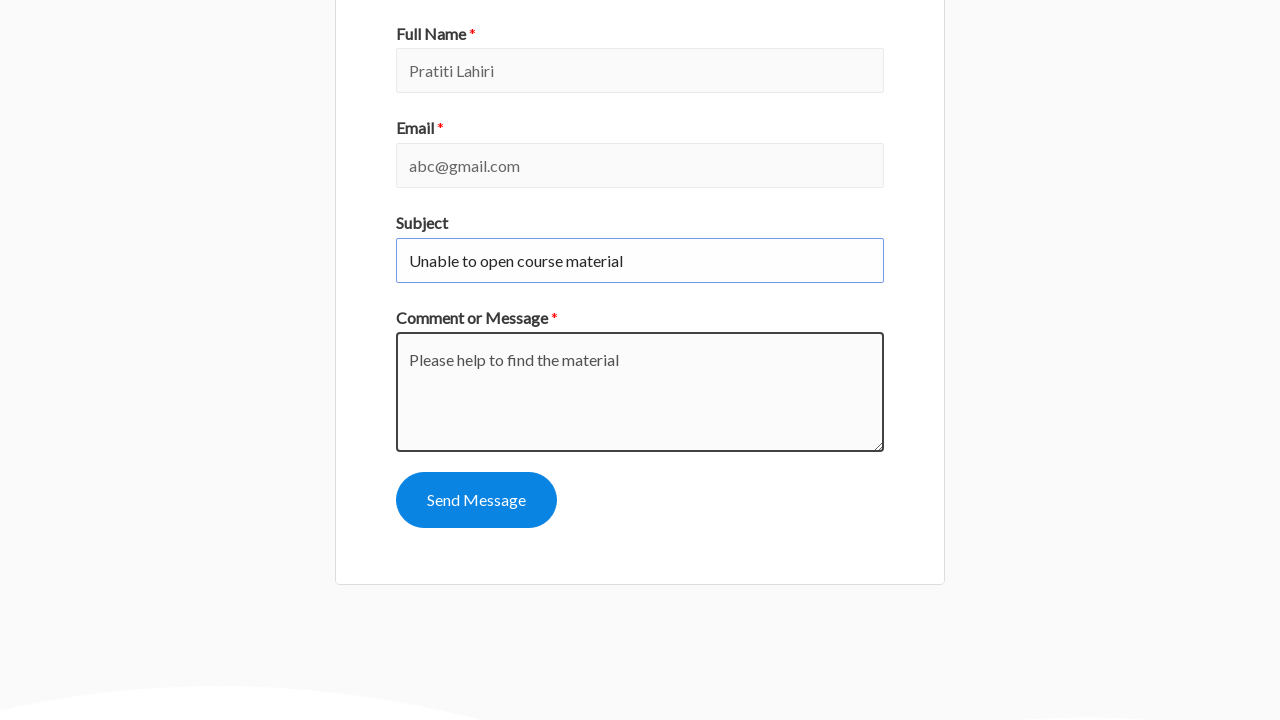

Clicked Send Message button at (476, 500) on xpath=//button[text()='Send Message']
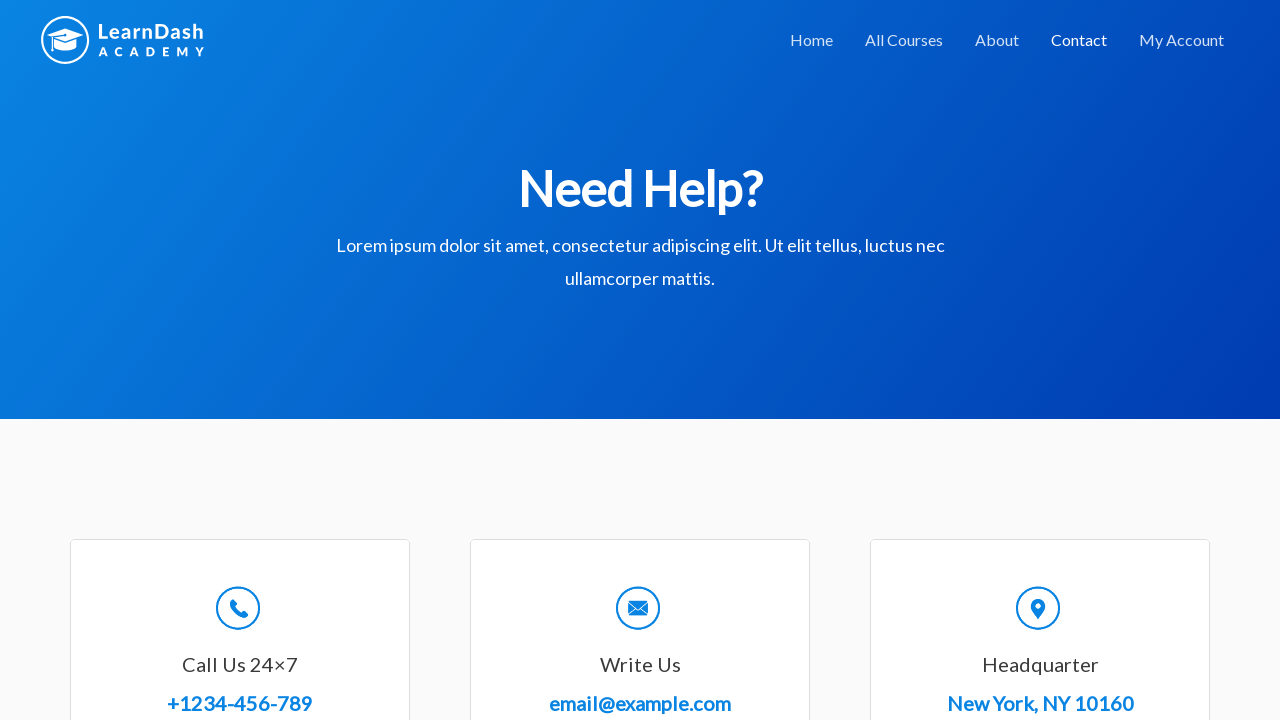

Confirmation message appeared
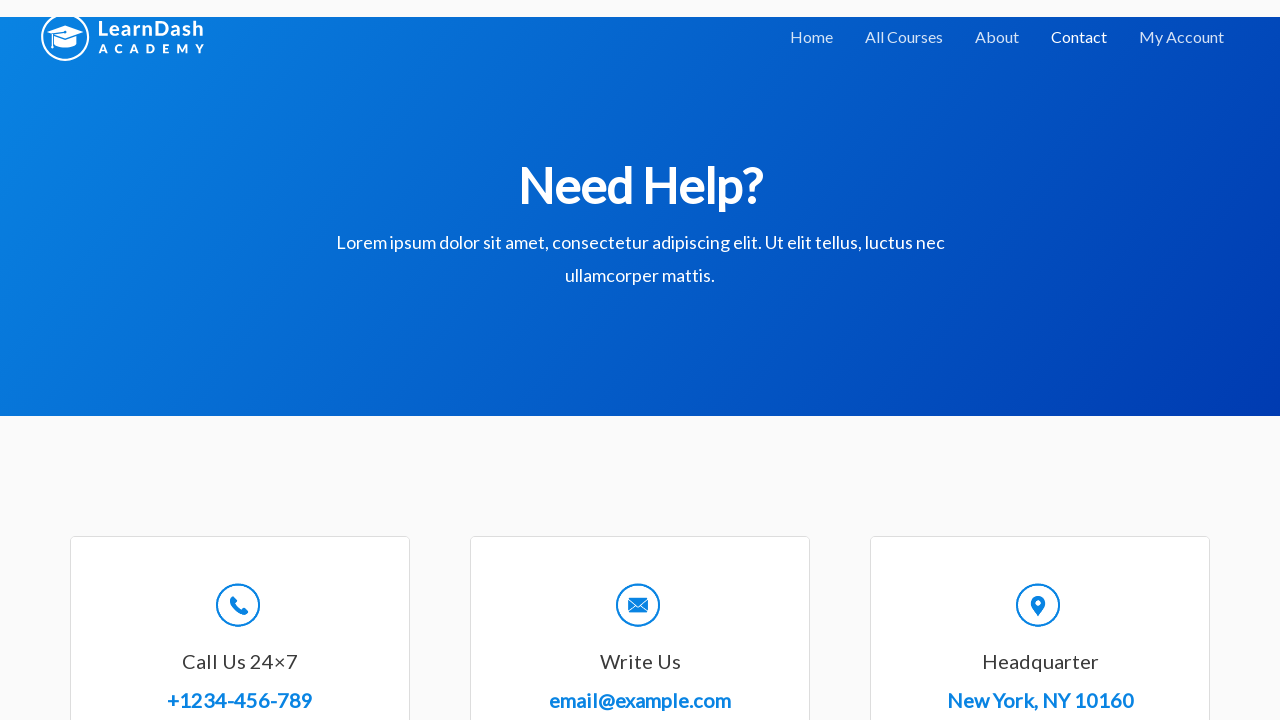

Retrieved confirmation message: 'Thanks for contacting us! We will be in touch with you shortly.'
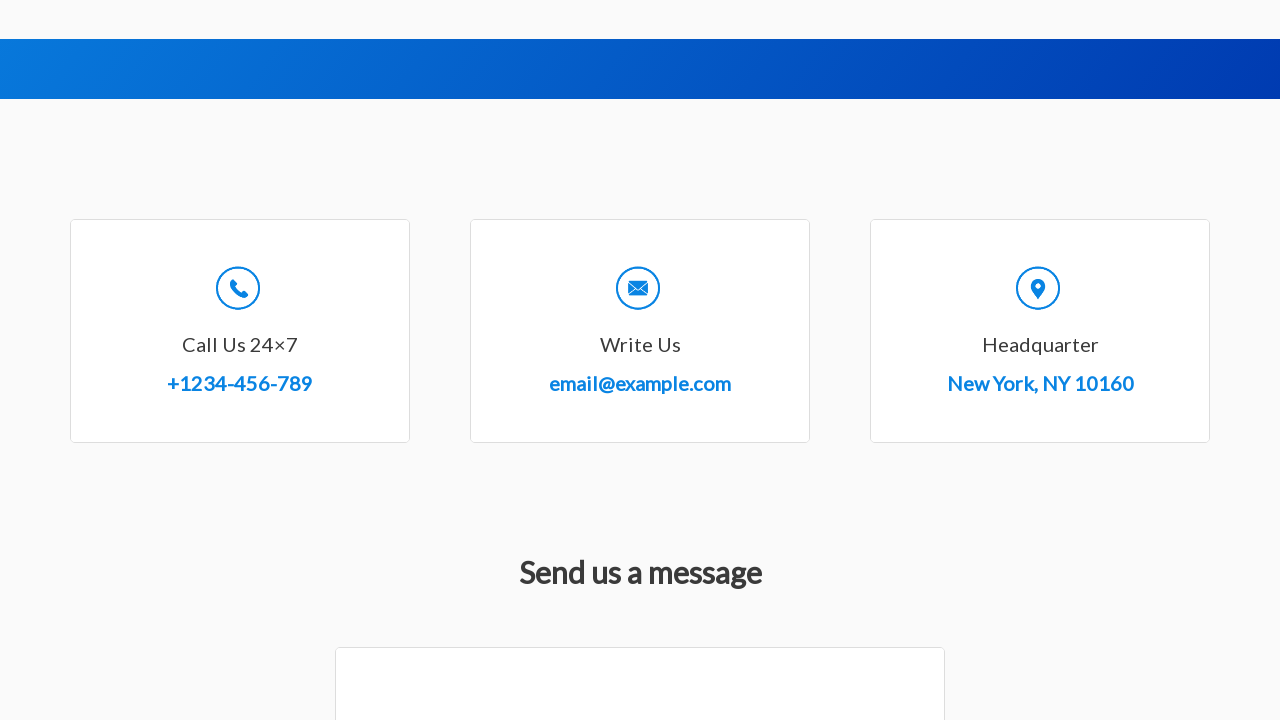

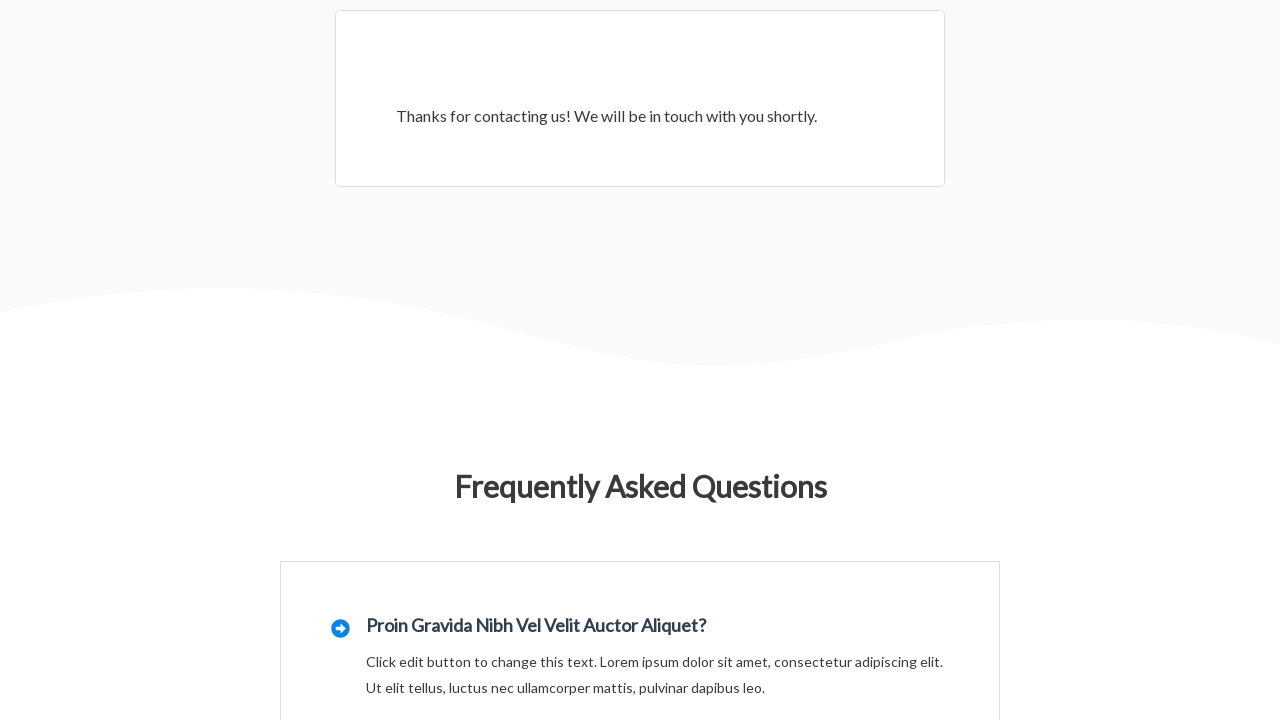